Tests dynamic element creation by clicking Add Element button three times and verifying three delete buttons appear

Starting URL: https://the-internet.herokuapp.com/add_remove_elements/

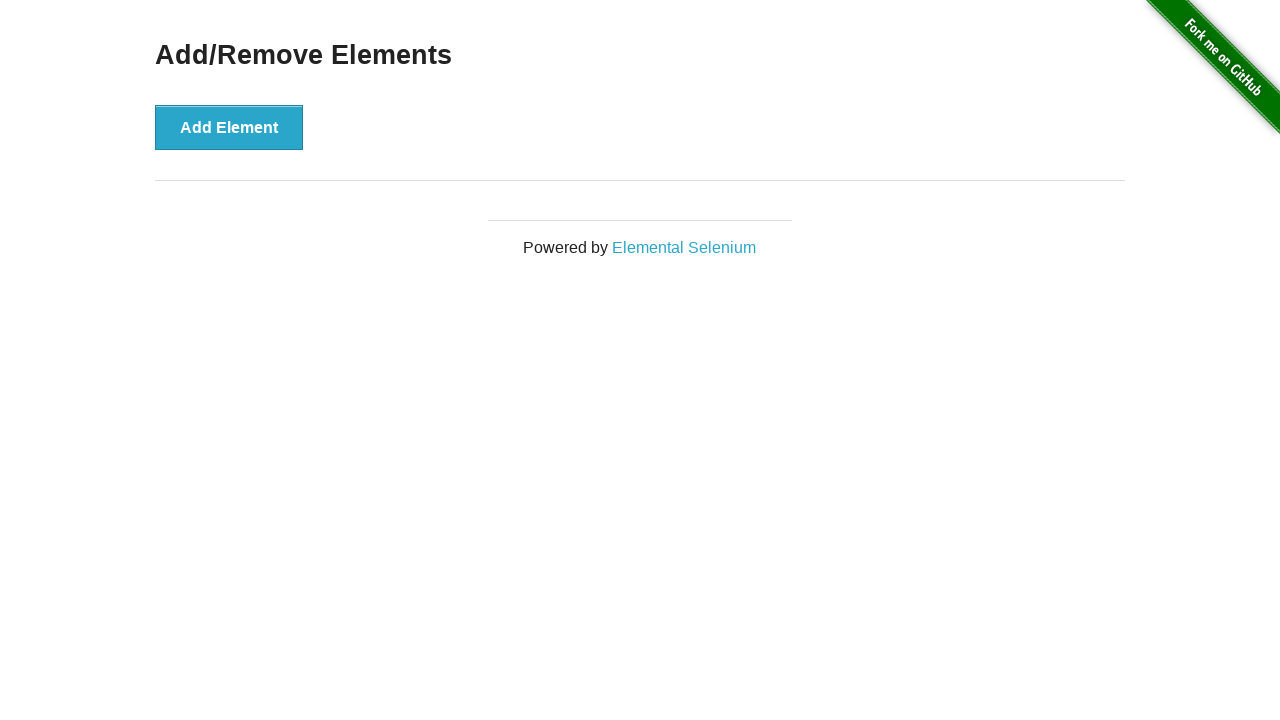

Navigated to Add/Remove Elements page
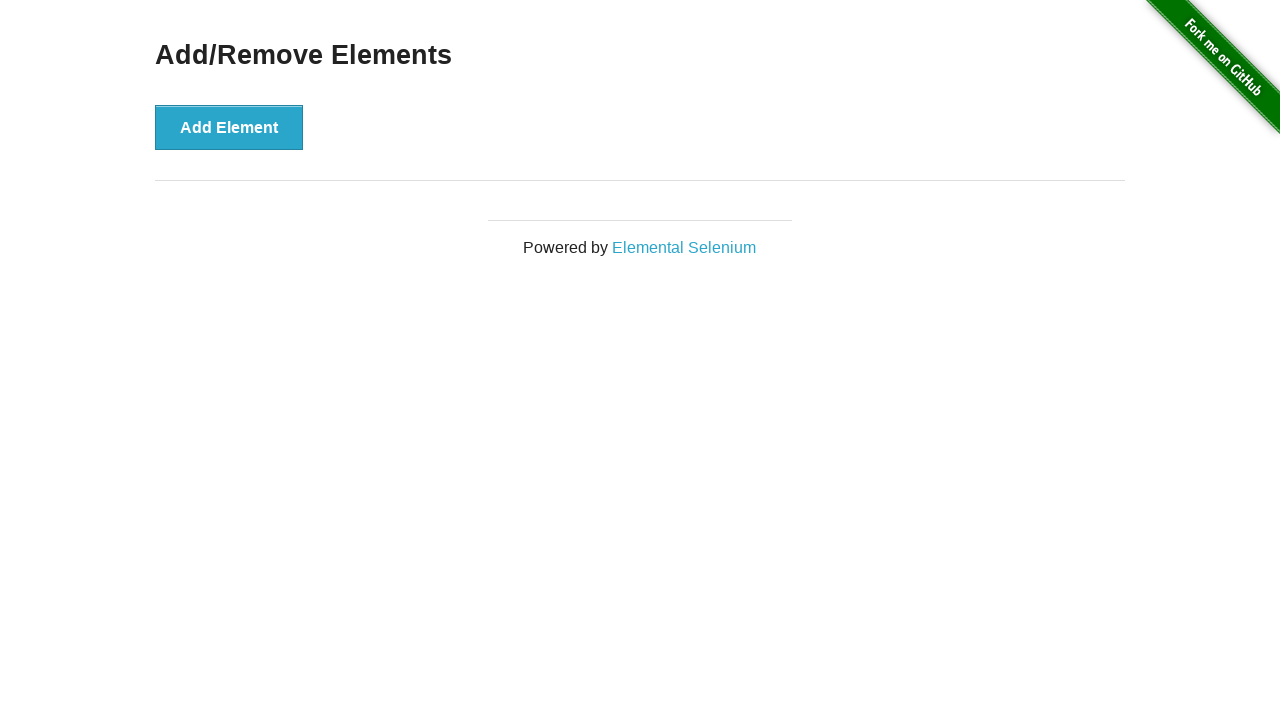

Clicked Add Element button at (229, 127) on button:text('Add Element')
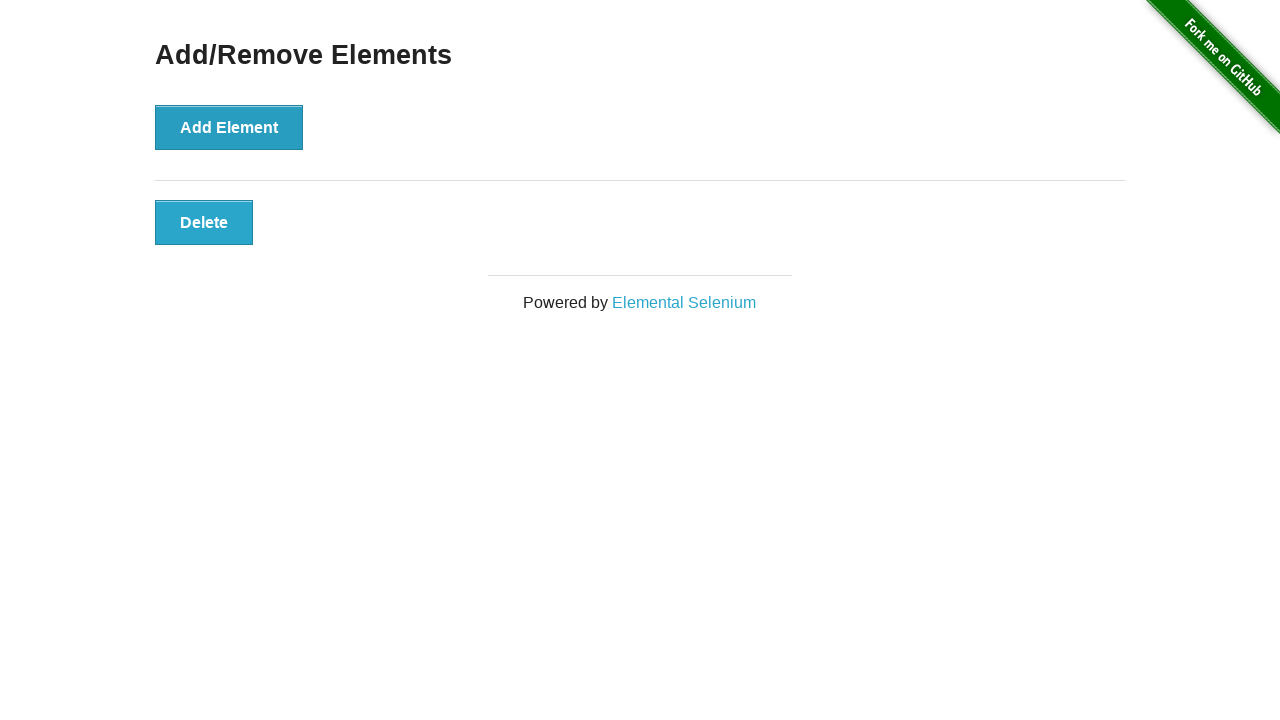

Clicked Add Element button at (229, 127) on button:text('Add Element')
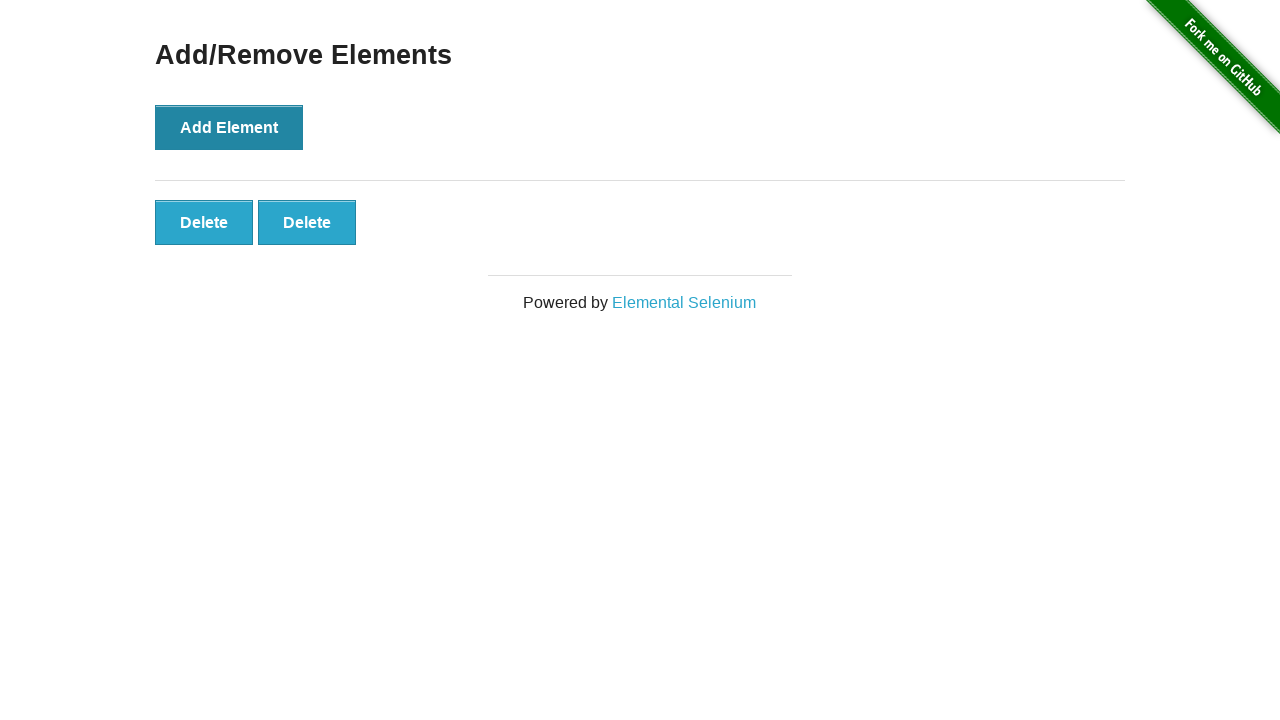

Clicked Add Element button at (229, 127) on button:text('Add Element')
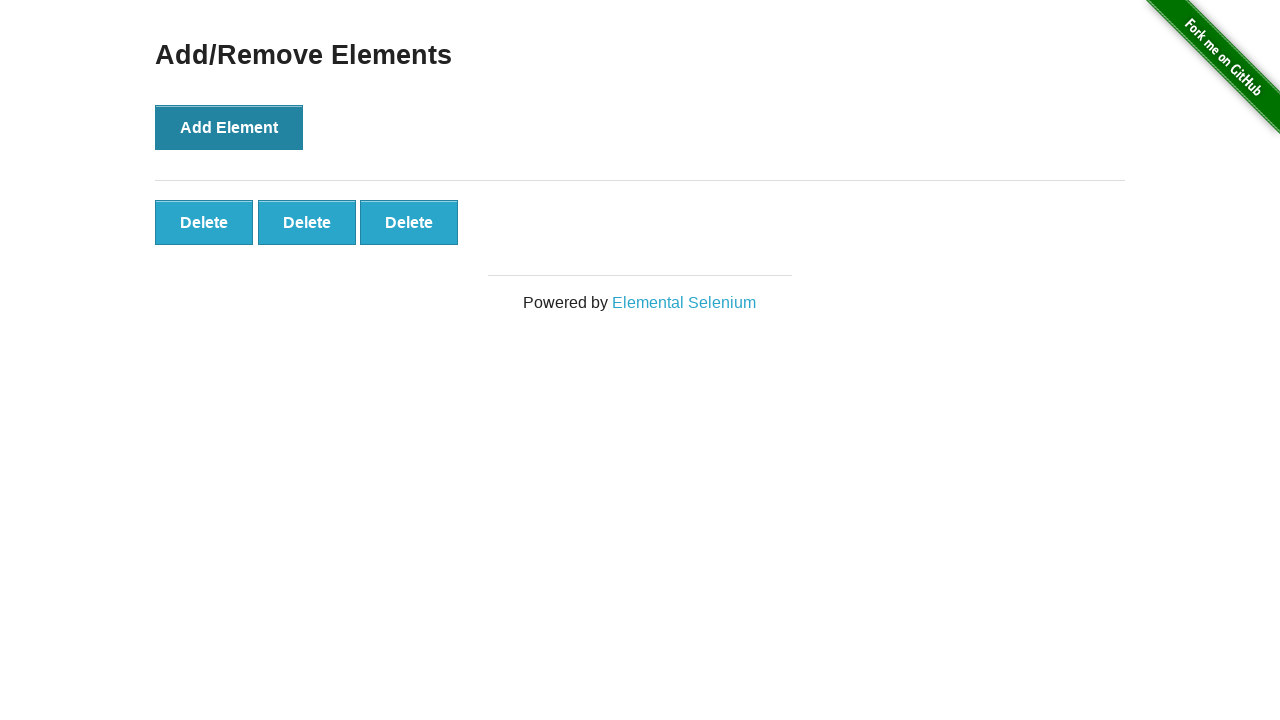

Verified 3 delete buttons are present
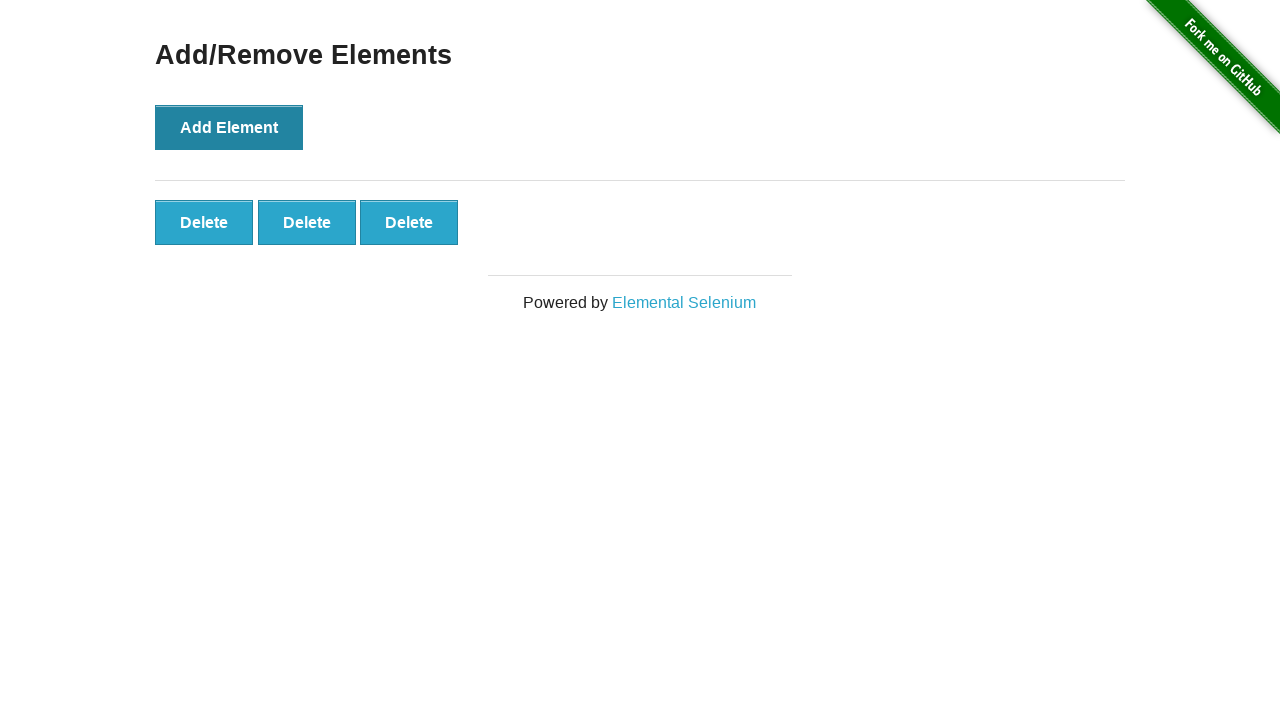

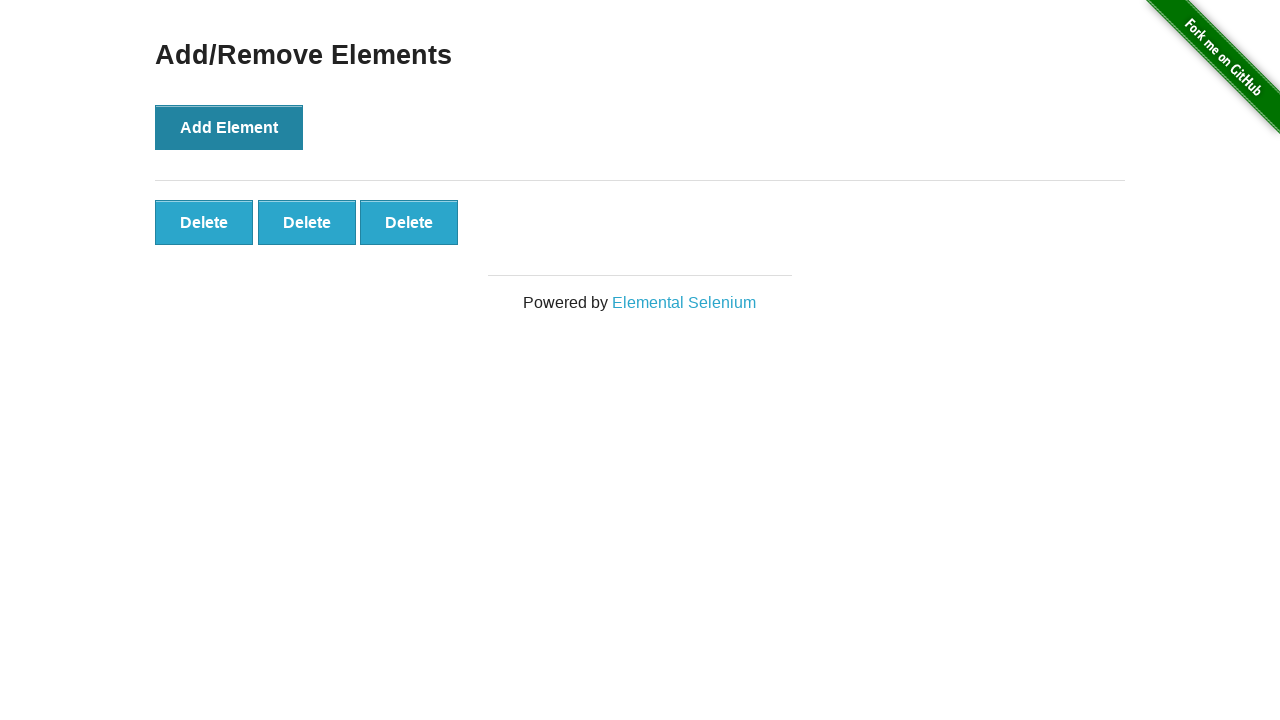